Tests drag and drop interaction by dragging an element into a droppable target

Starting URL: https://demoqa.com/

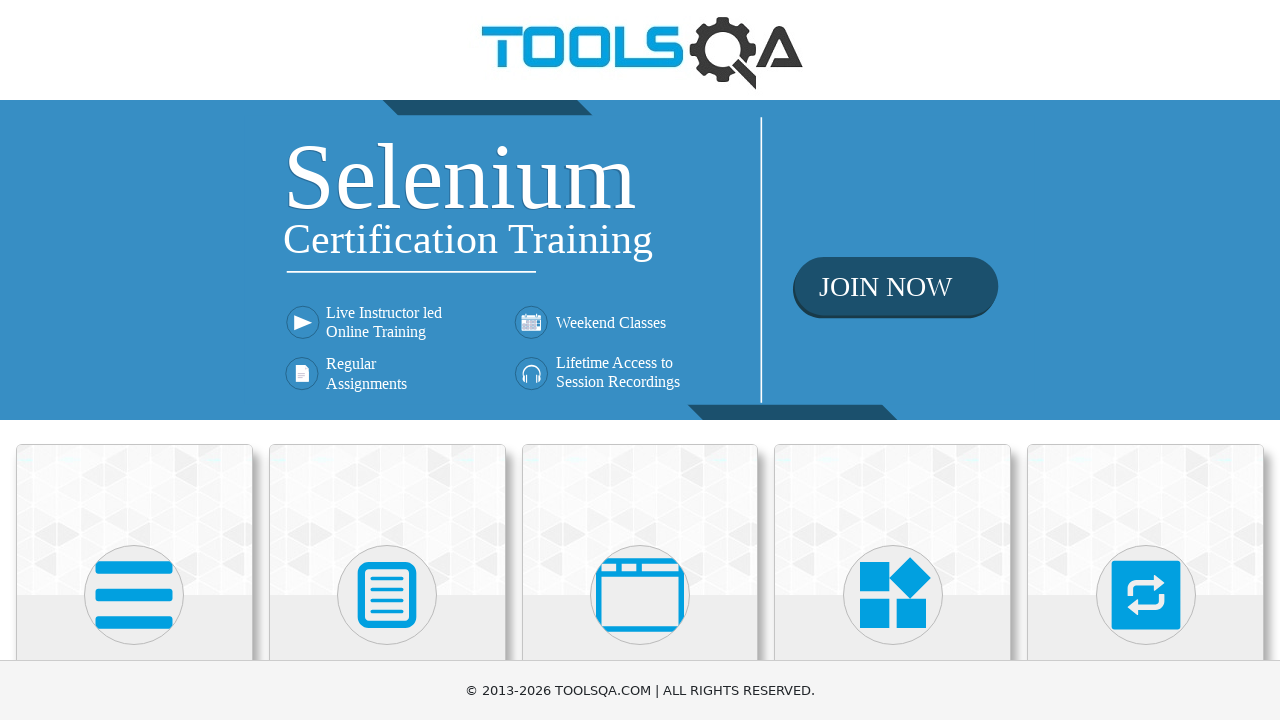

Clicked on Interactions section at (1146, 360) on xpath=//h5[text()='Interactions']
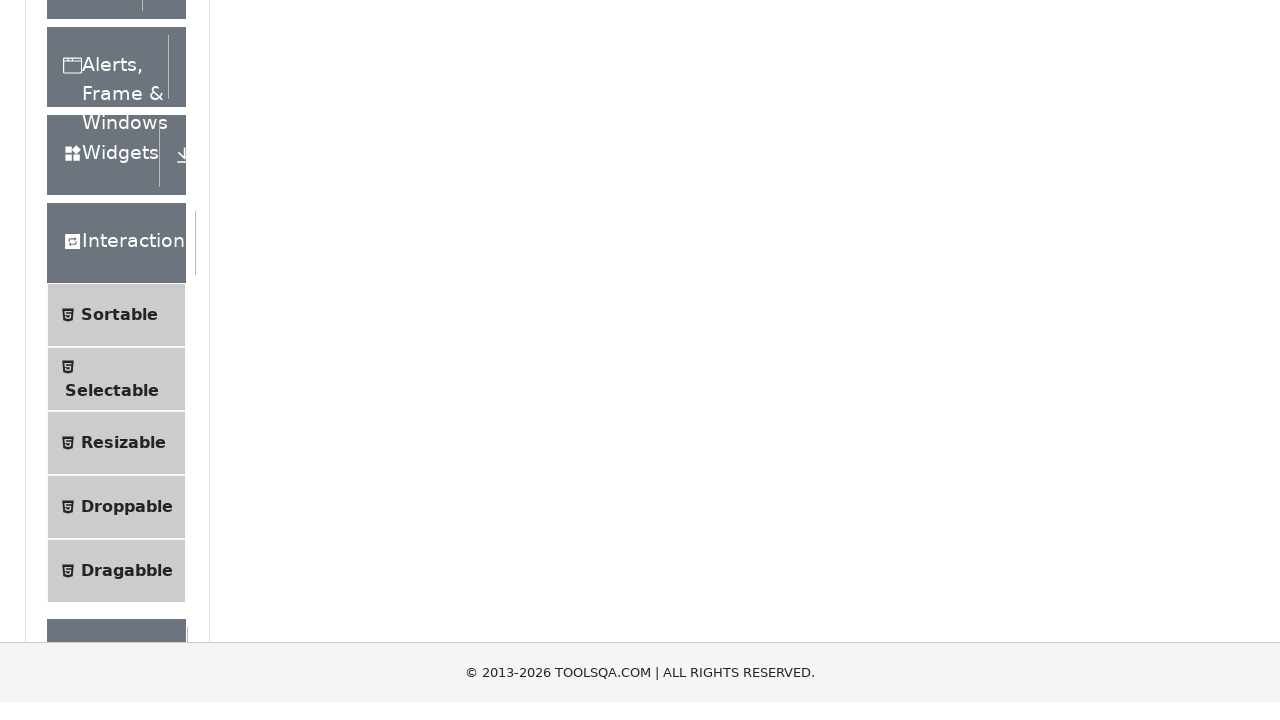

Located Droppable menu item
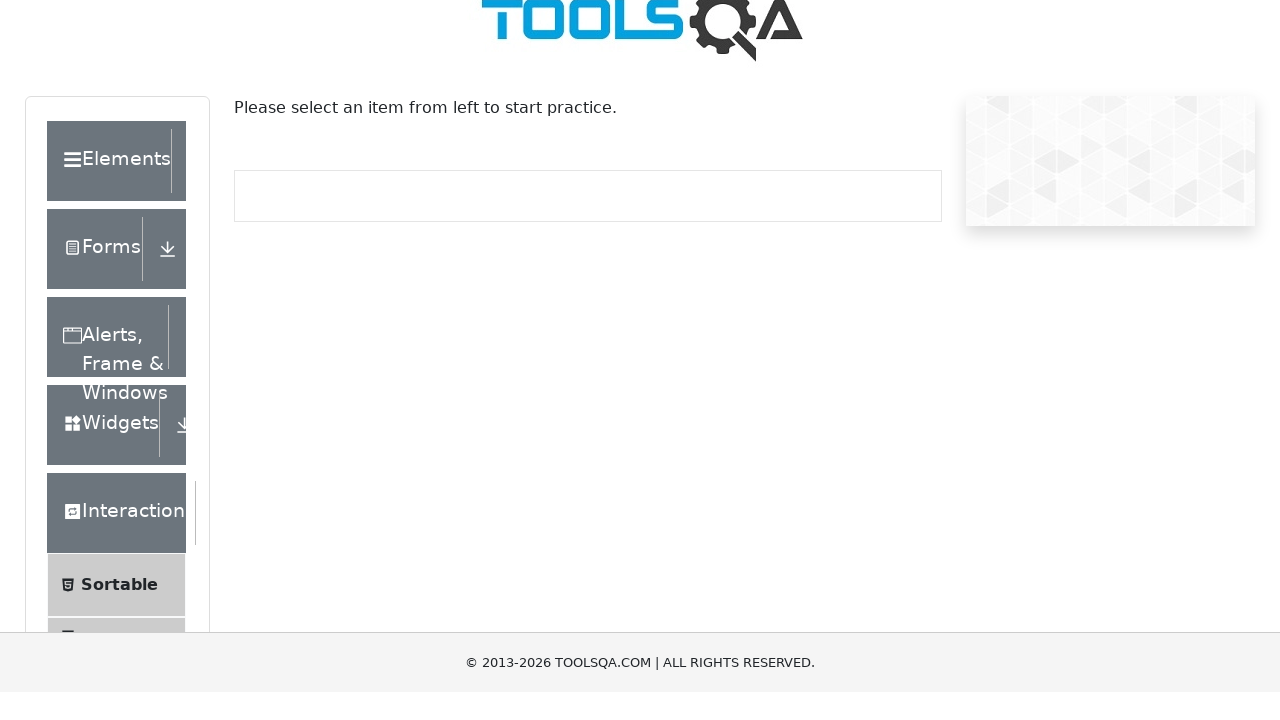

Scrolled Droppable item into view
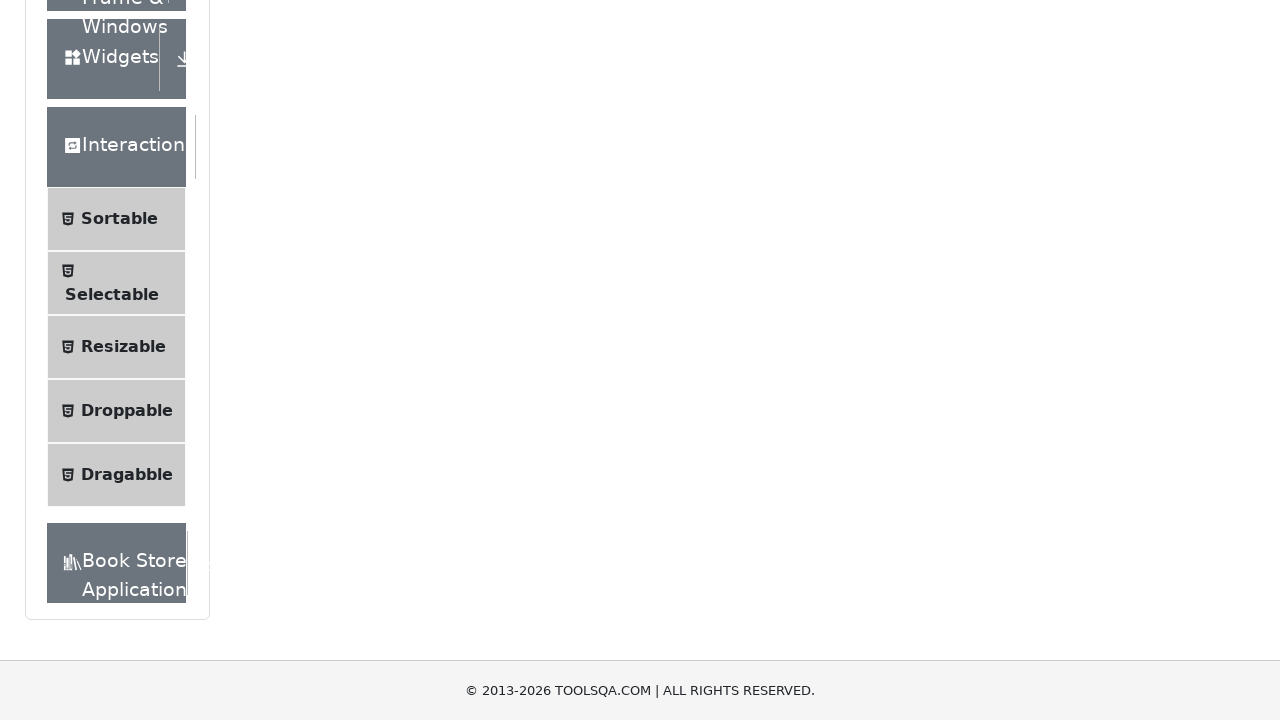

Clicked on Droppable menu item at (116, 411) on (//li[@id='item-3'])[4]
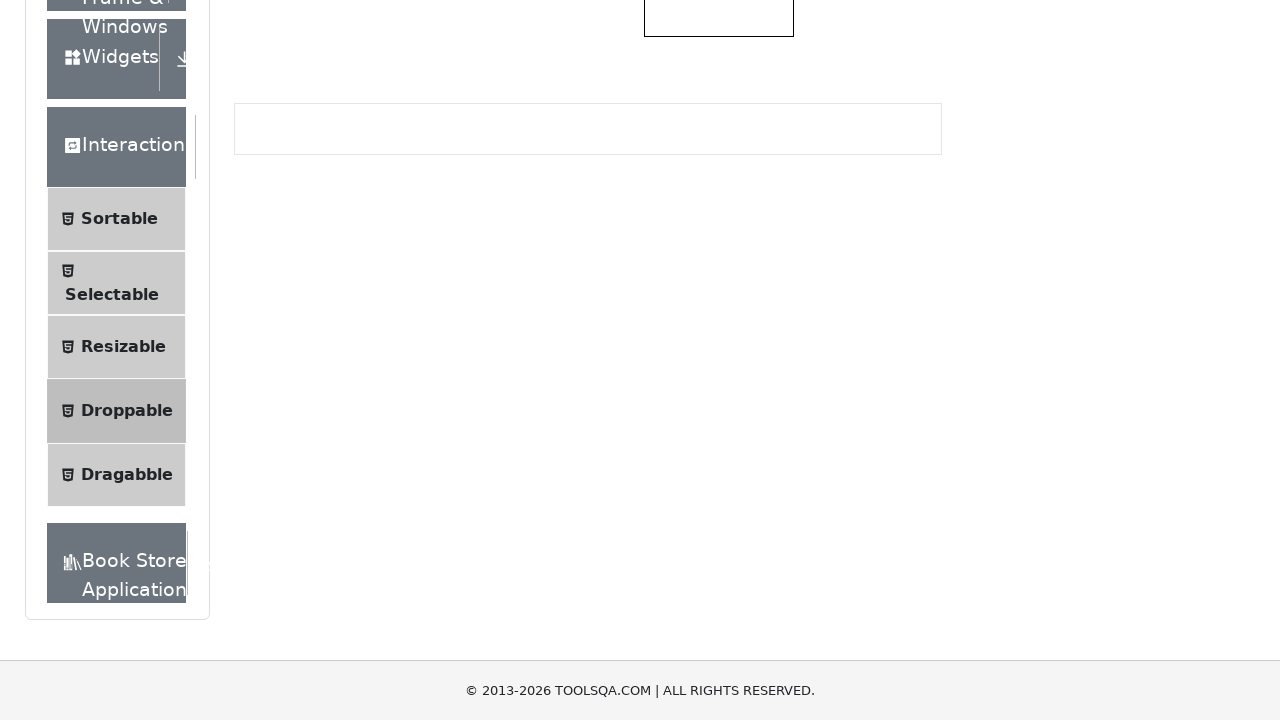

Waited for page to load
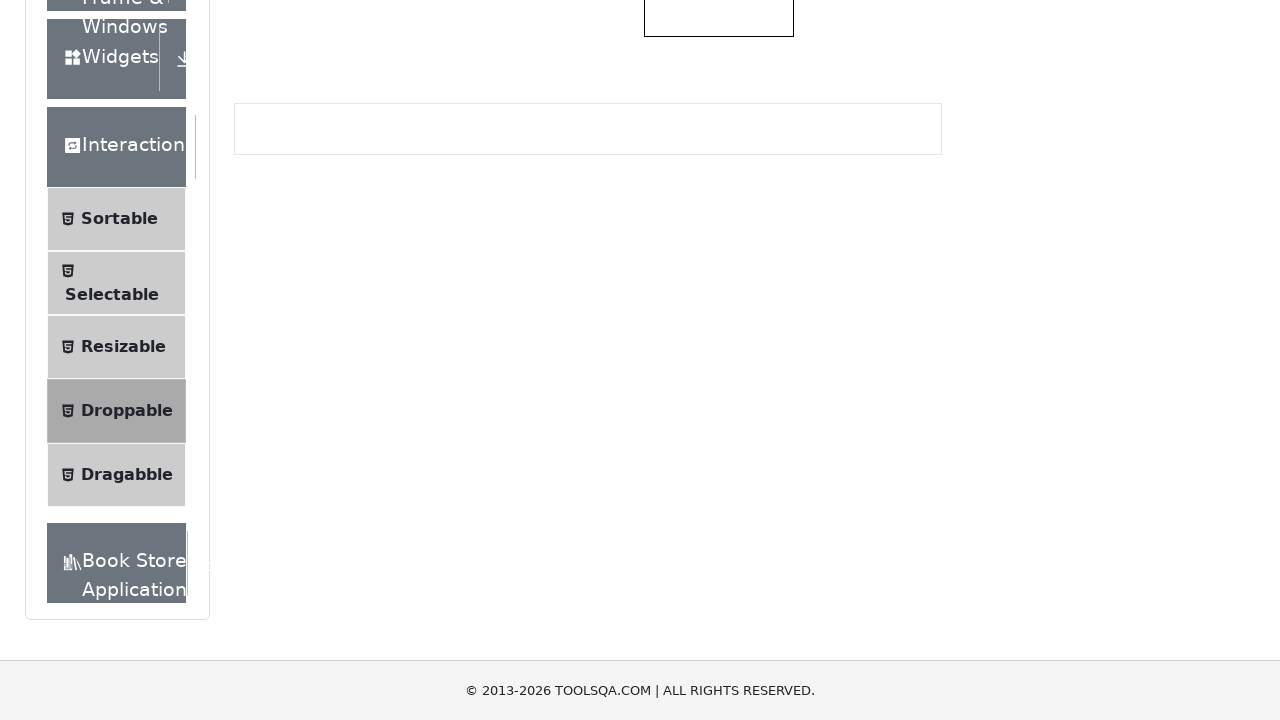

Dragged draggable element to droppable target at (719, 356)
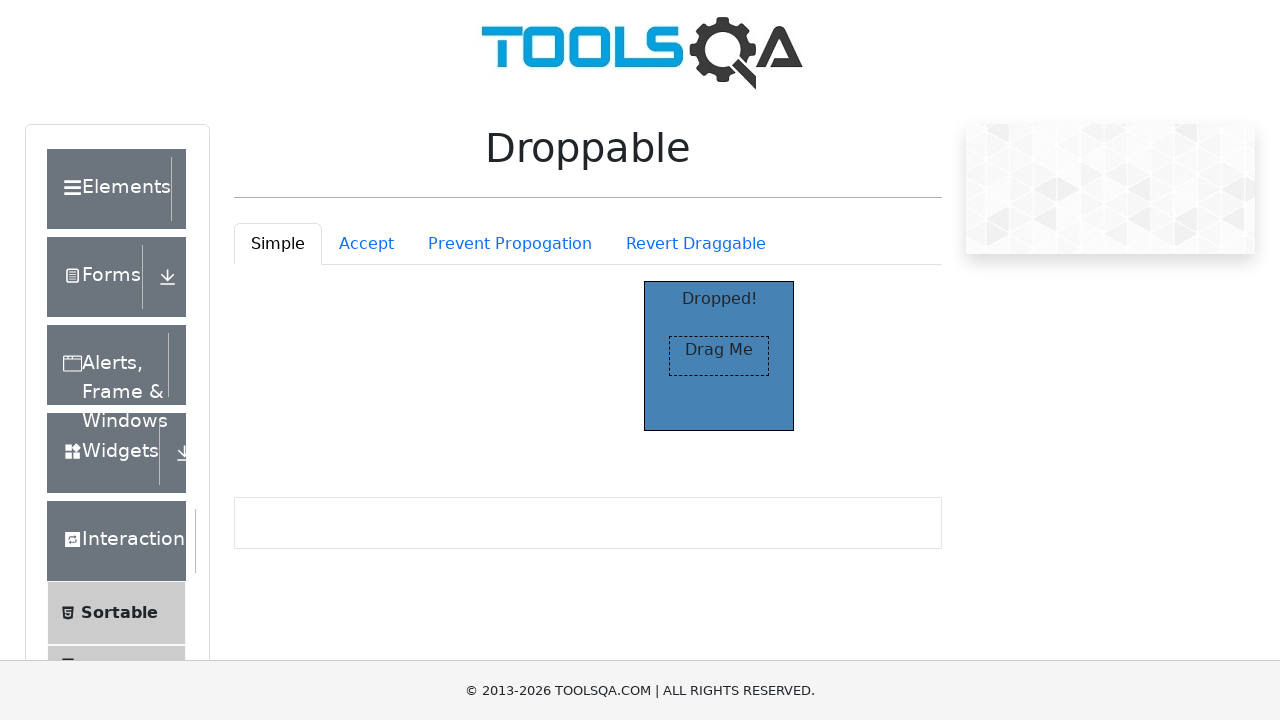

Verified droppable element is present after drag and drop
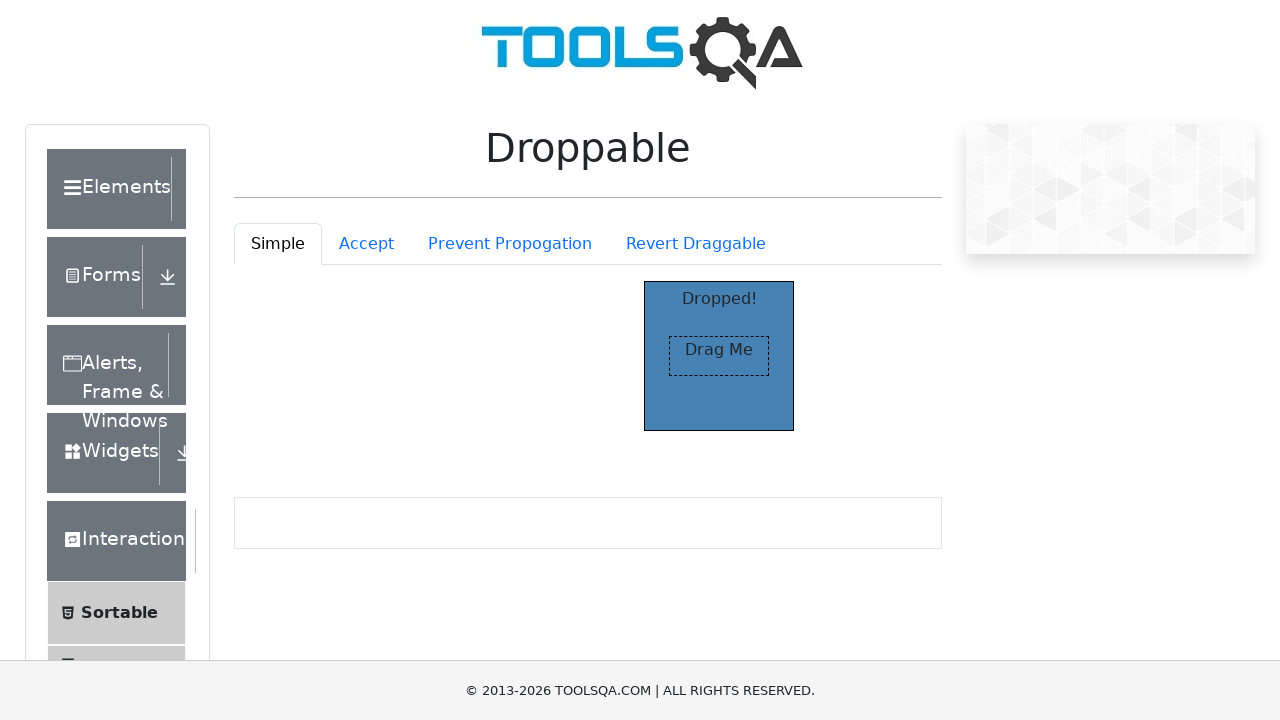

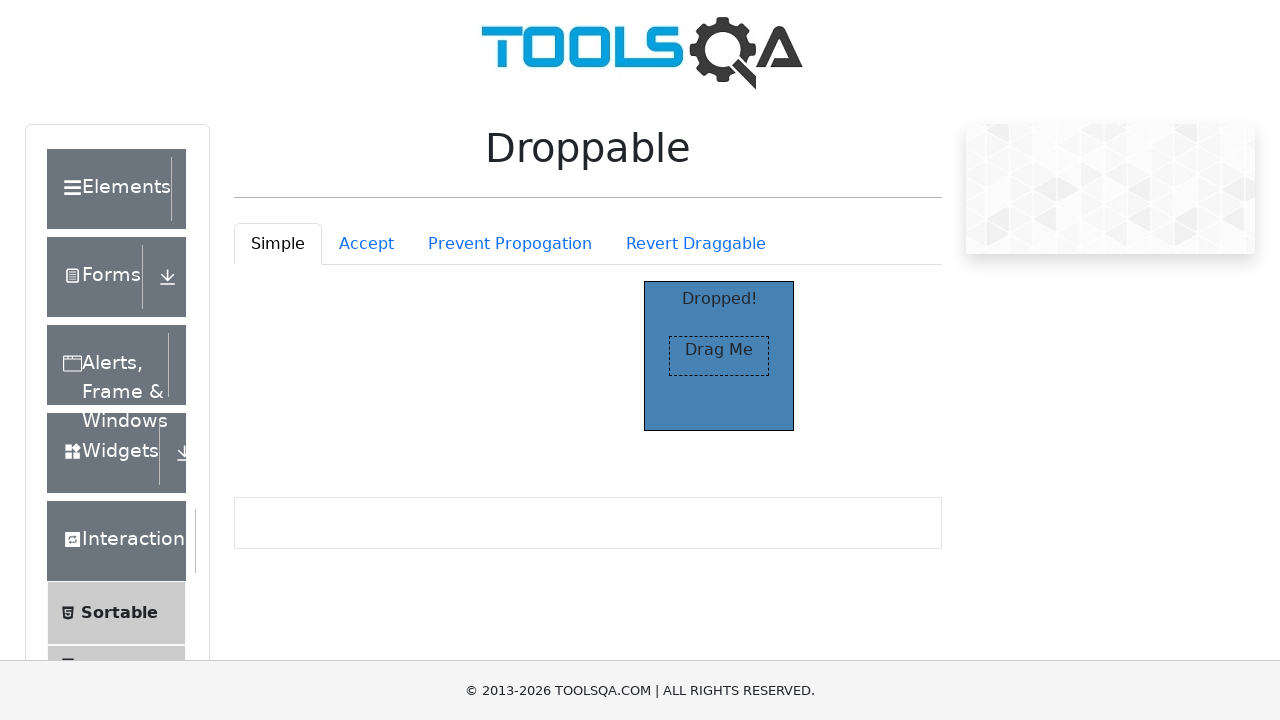